Tests addition operation with negative decimal numbers on a basic calculator

Starting URL: https://testsheepnz.github.io/BasicCalculator

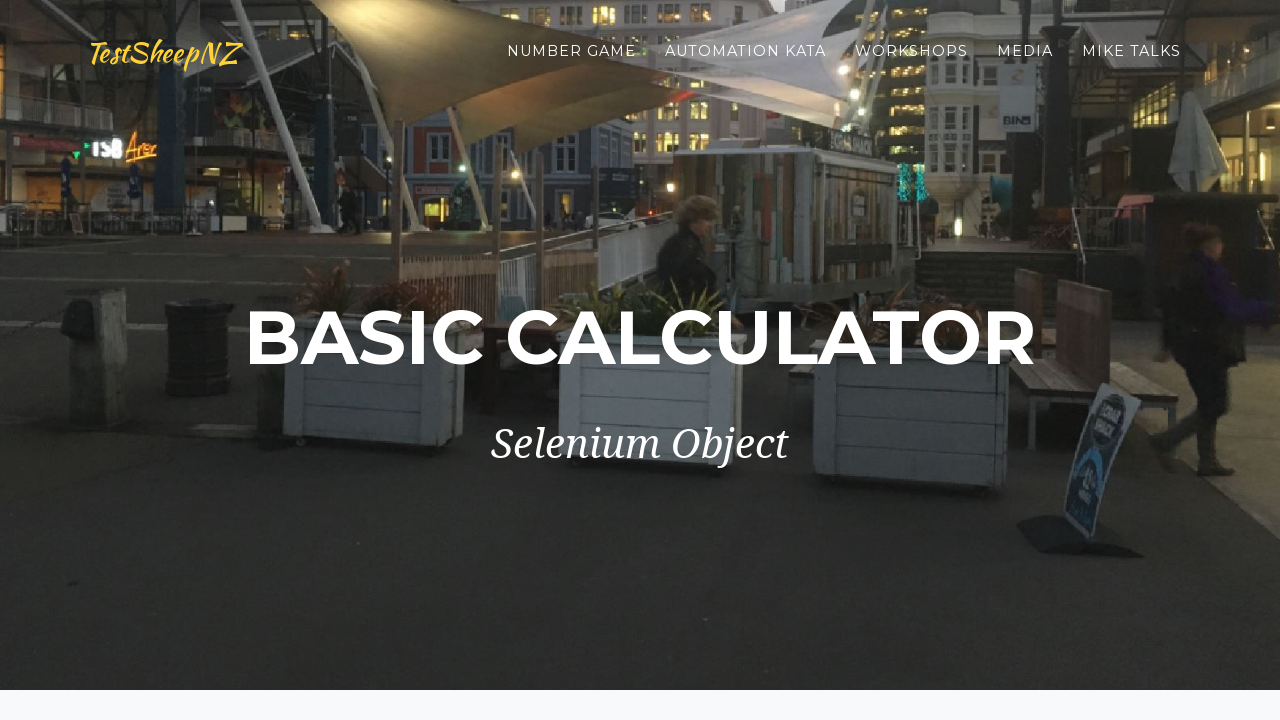

Selected build version 0 from dropdown on #selectBuild
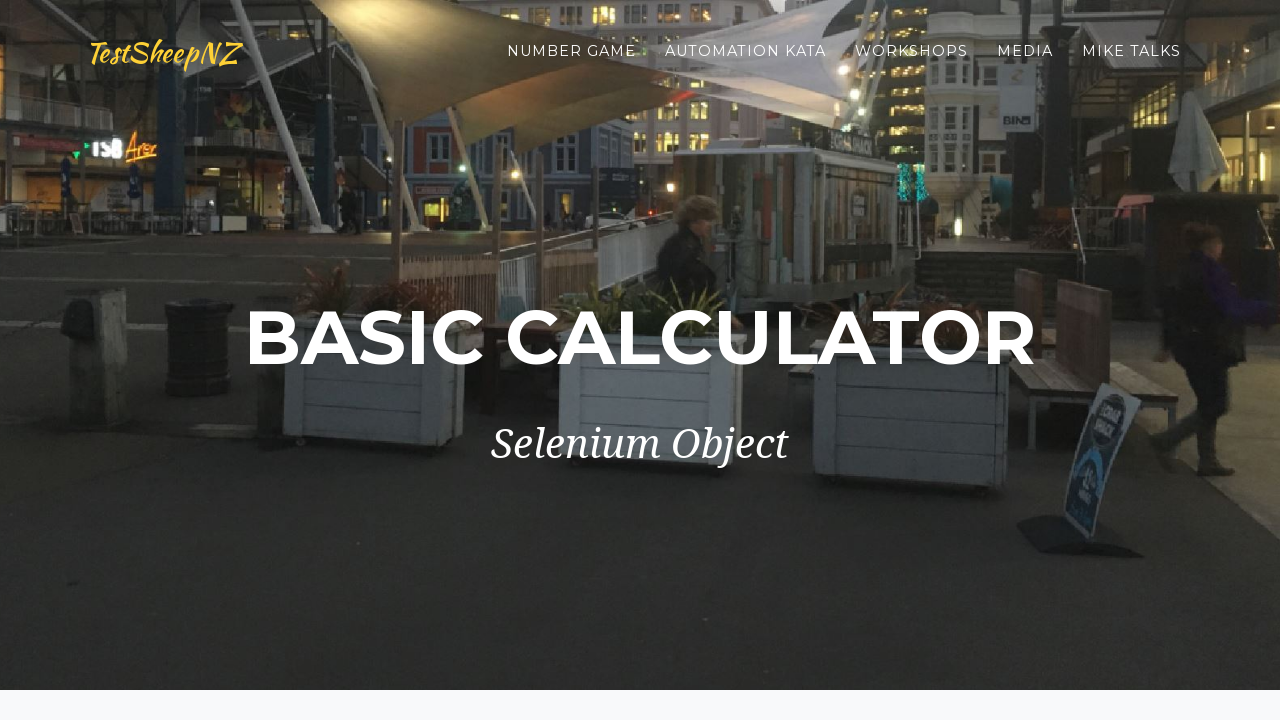

Entered first negative number -2.5 on #number1Field
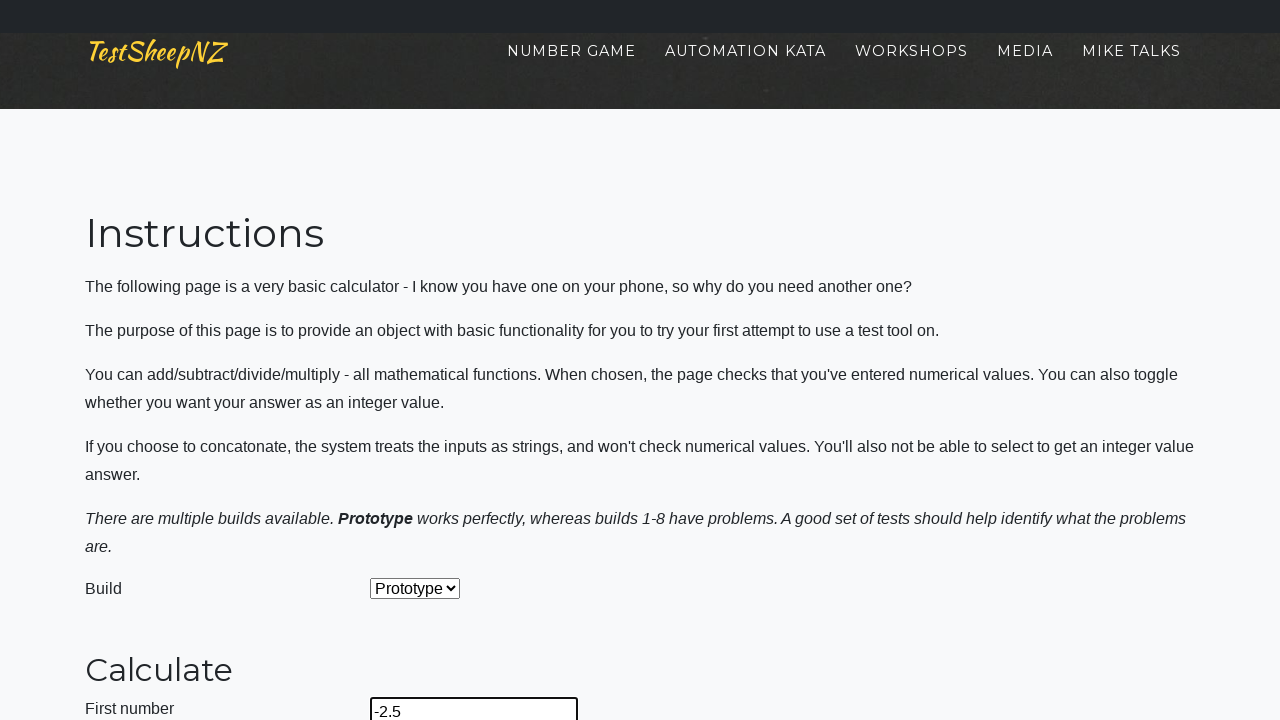

Entered second negative number -2 on #number2Field
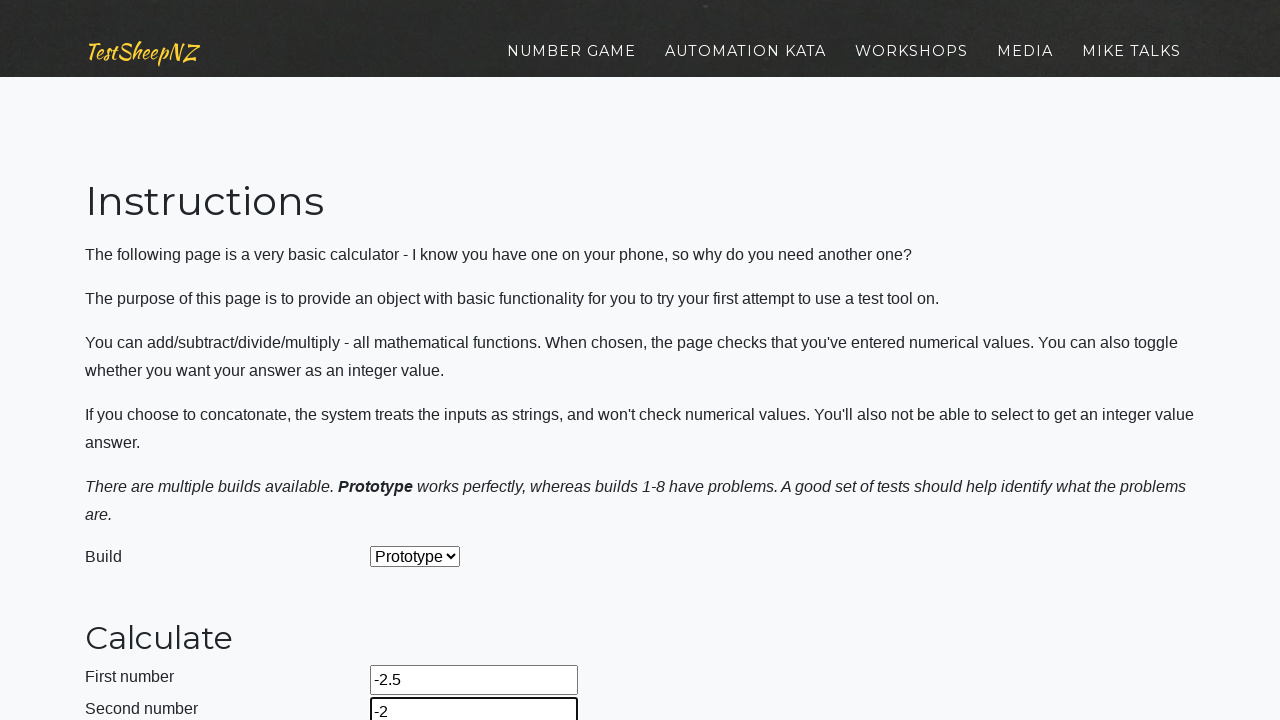

Selected addition operation from dropdown on #selectOperationDropdown
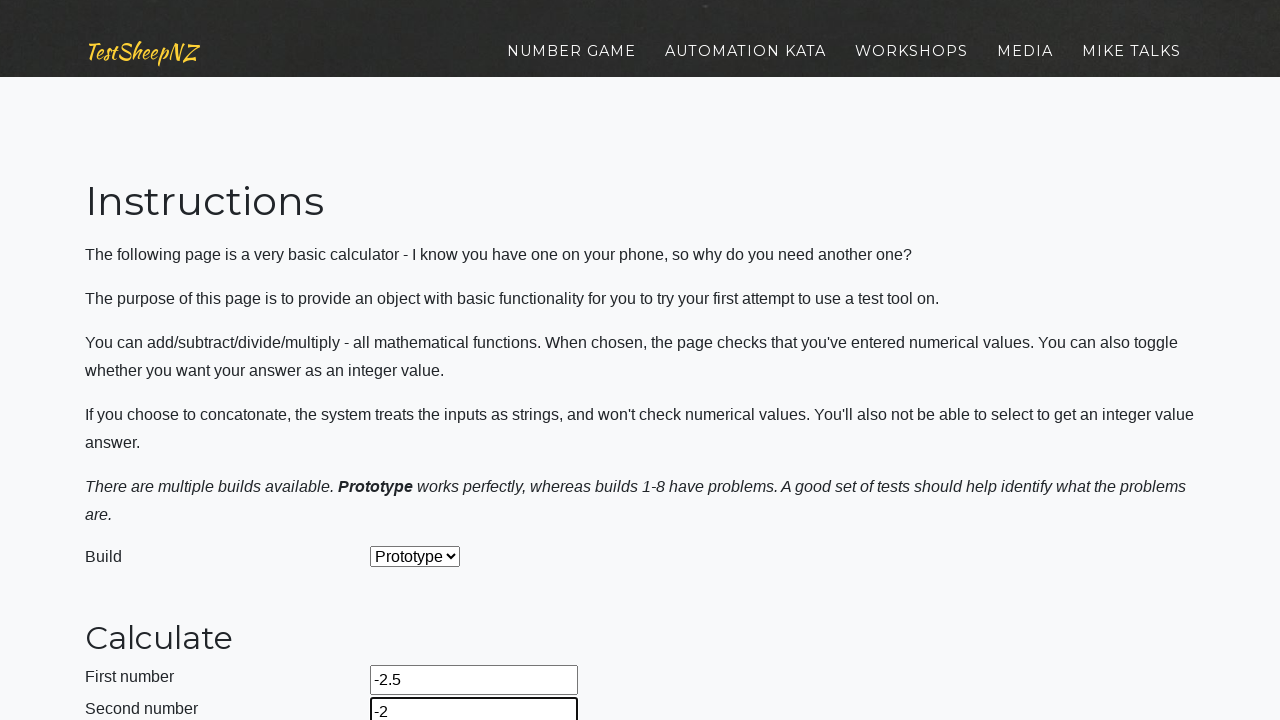

Clicked calculate button to perform addition at (422, 361) on #calculateButton
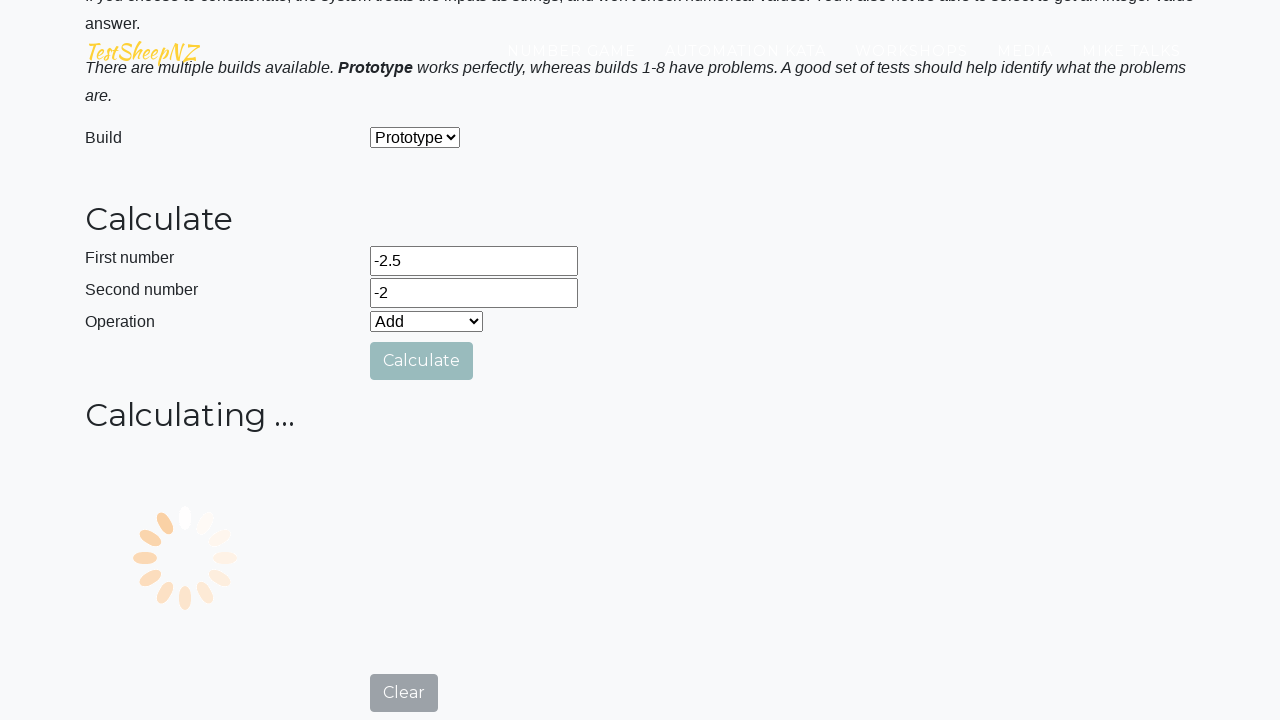

Verified answer field is present and loaded
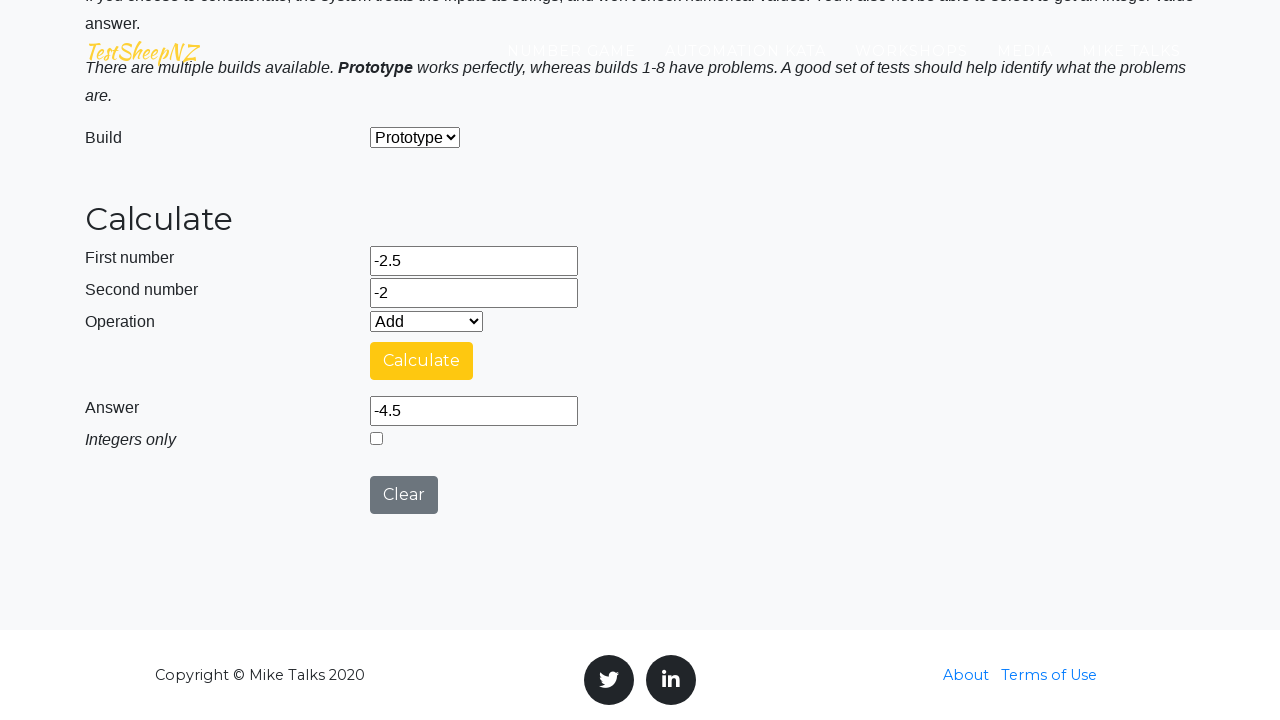

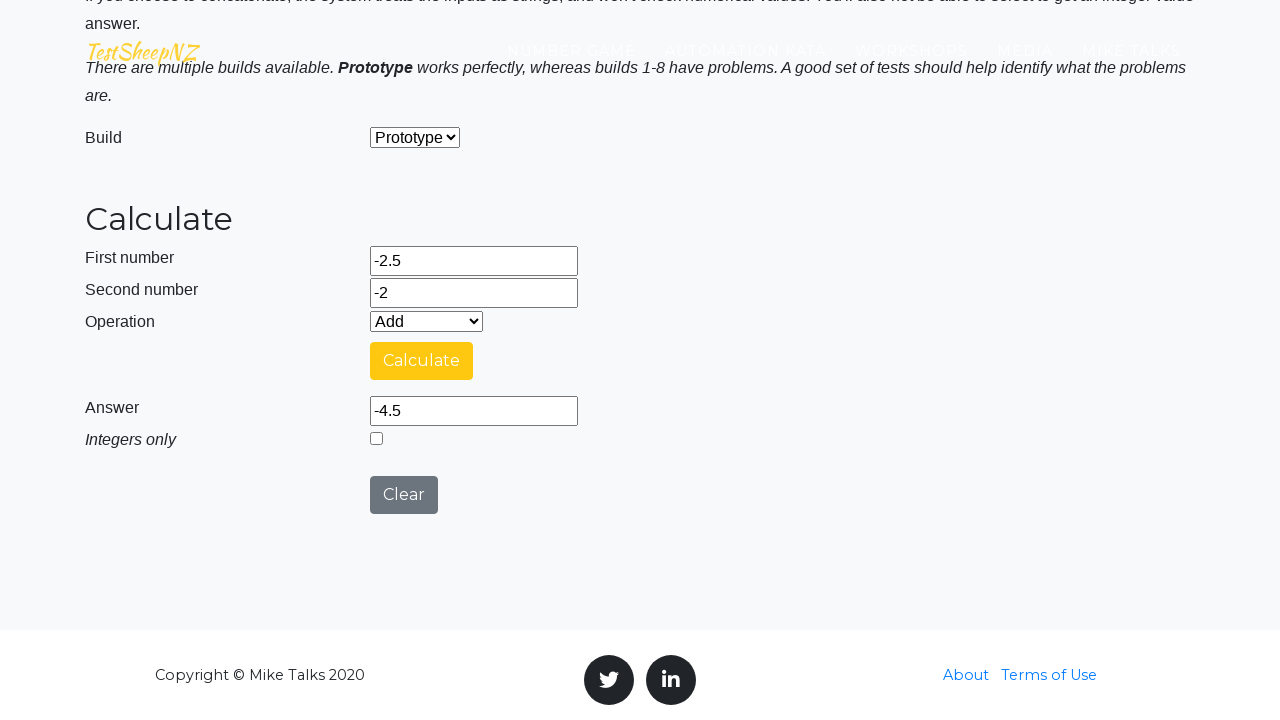